Tests an e-commerce site's search and cart functionality by searching for products containing "ca", verifying filtered results, and adding specific items to cart

Starting URL: https://rahulshettyacademy.com/seleniumPractise/#/

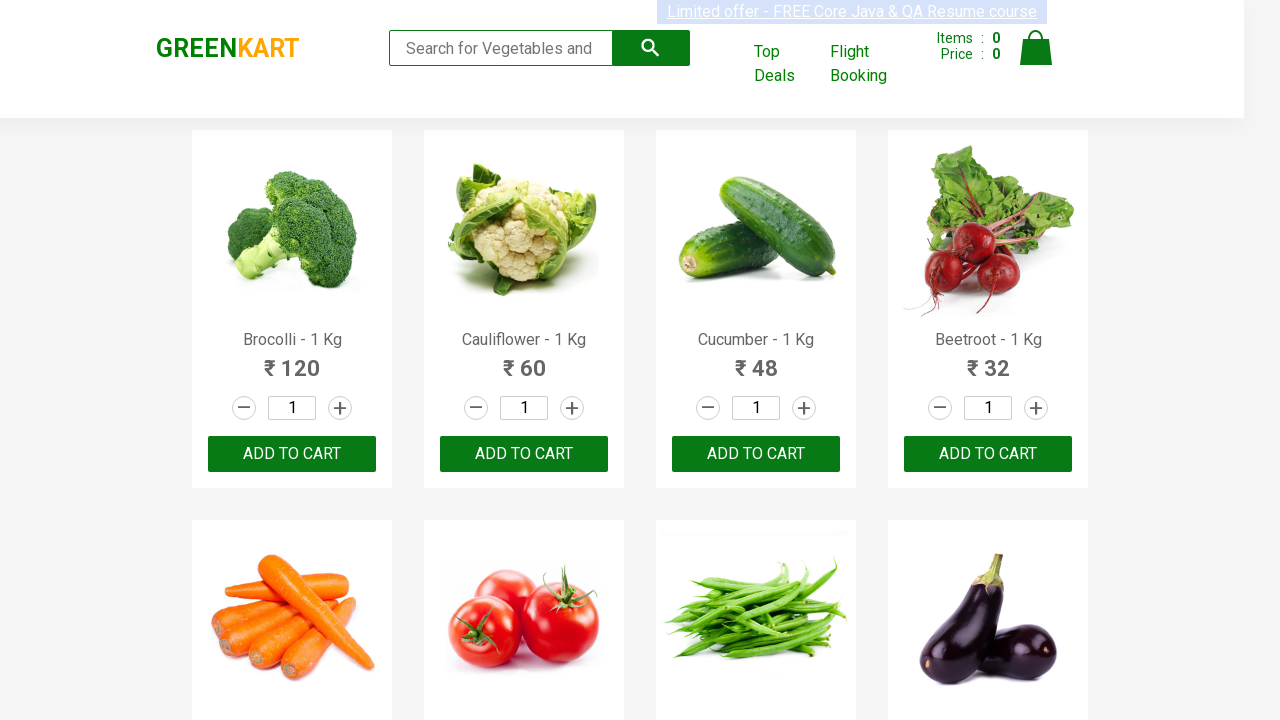

Filled search field with 'ca' to filter products on input.search-keyword
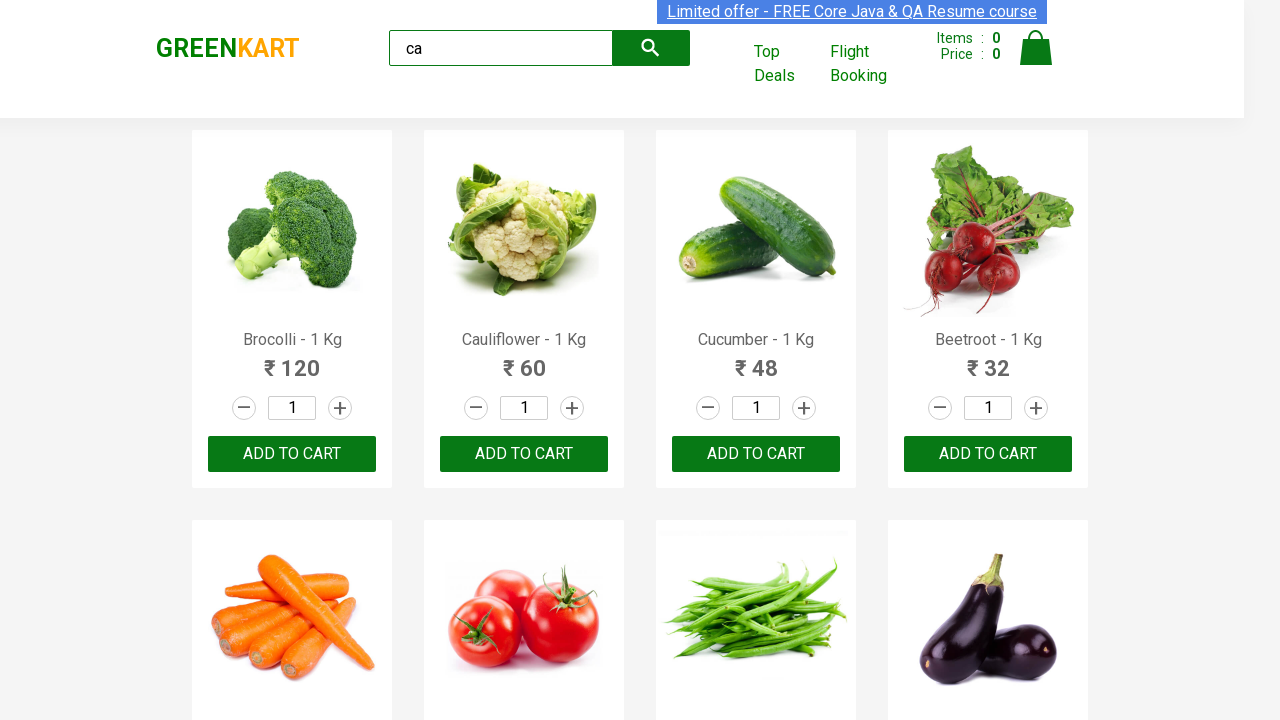

Waited for filtered products to become visible
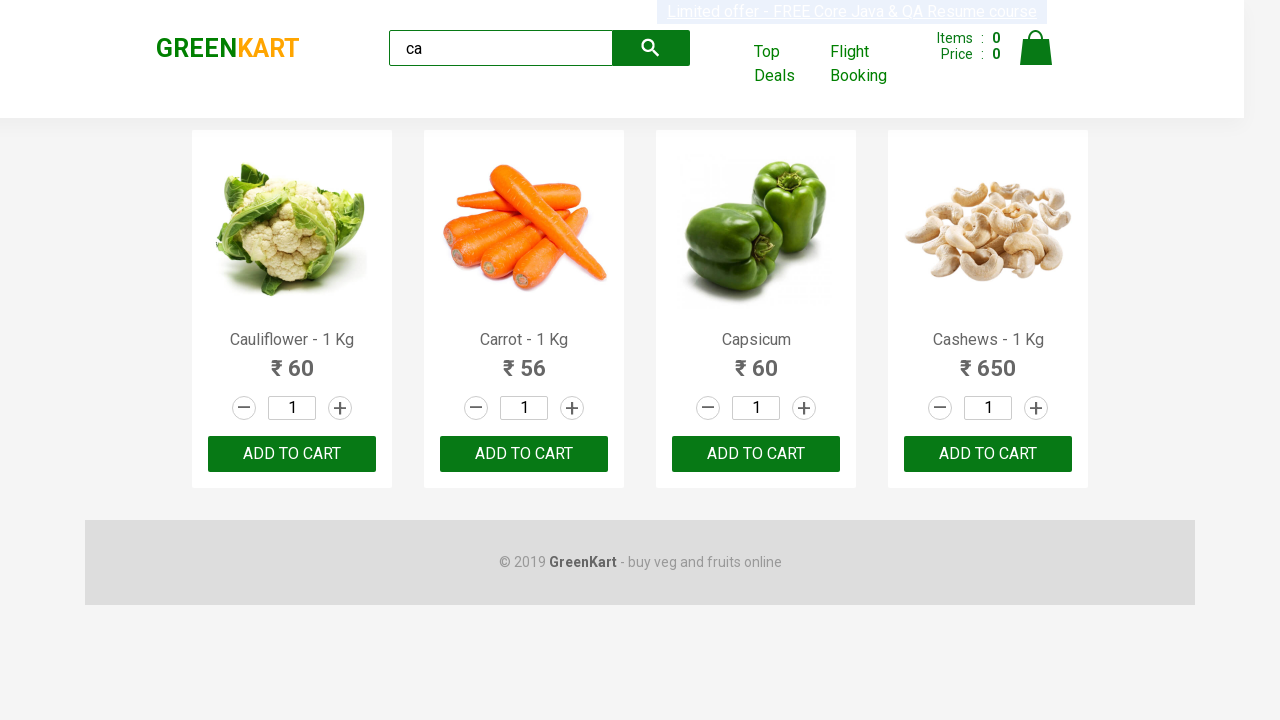

Verified that 4 products are displayed in filtered results
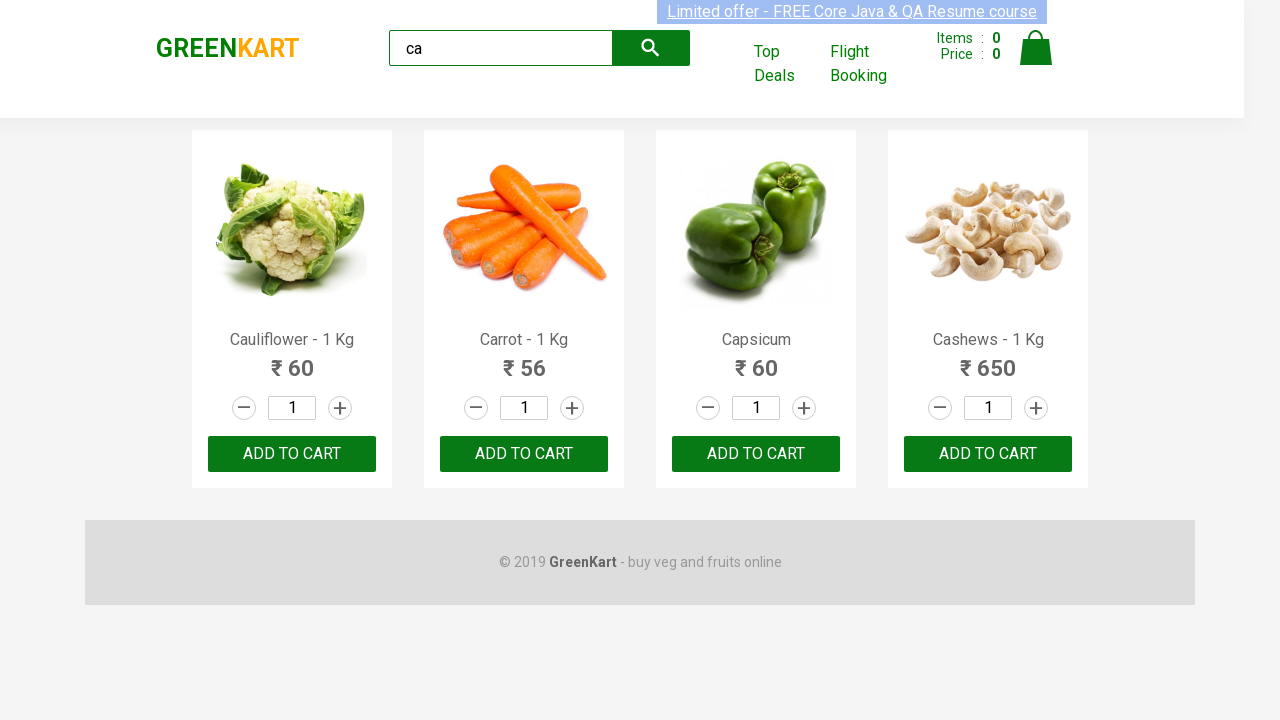

Clicked ADD TO CART button for the third product (Capsicum) at (756, 454) on .products .product >> nth=2 >> internal:text="ADD TO CART"i
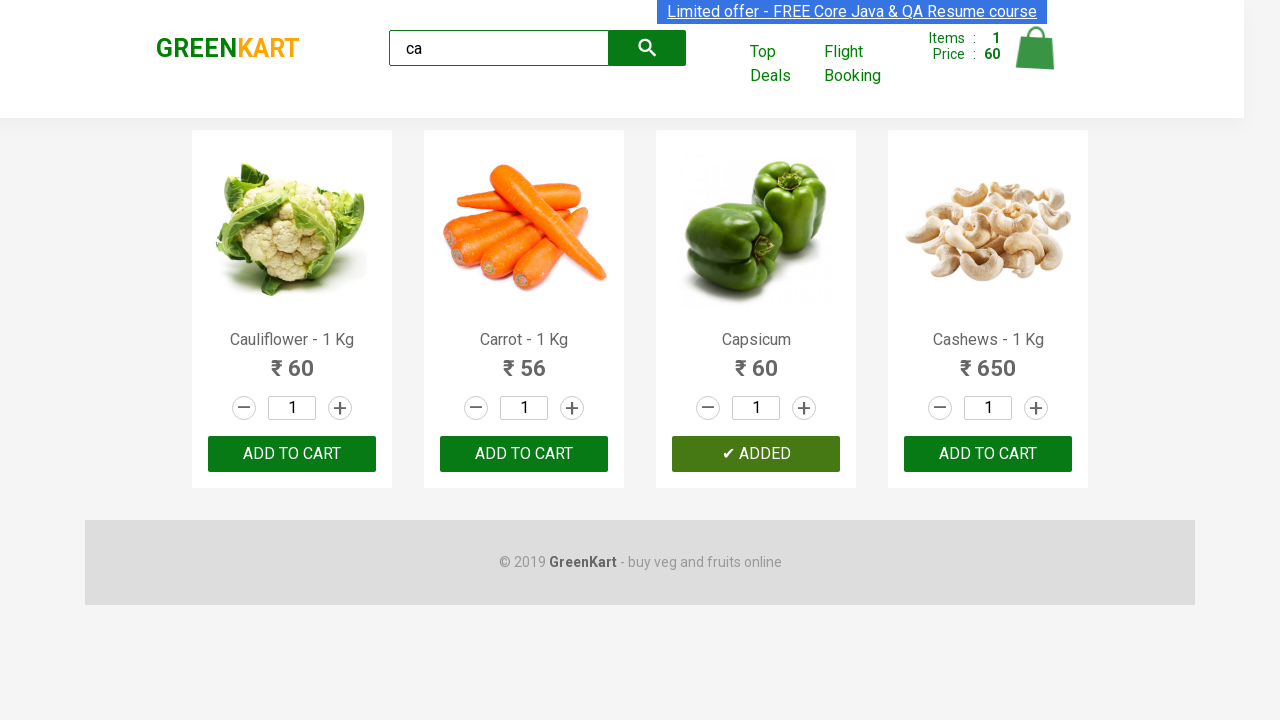

Found and clicked ADD TO CART for Carrot product at (524, 454) on .products .product >> nth=1 >> internal:text="ADD TO CART"i
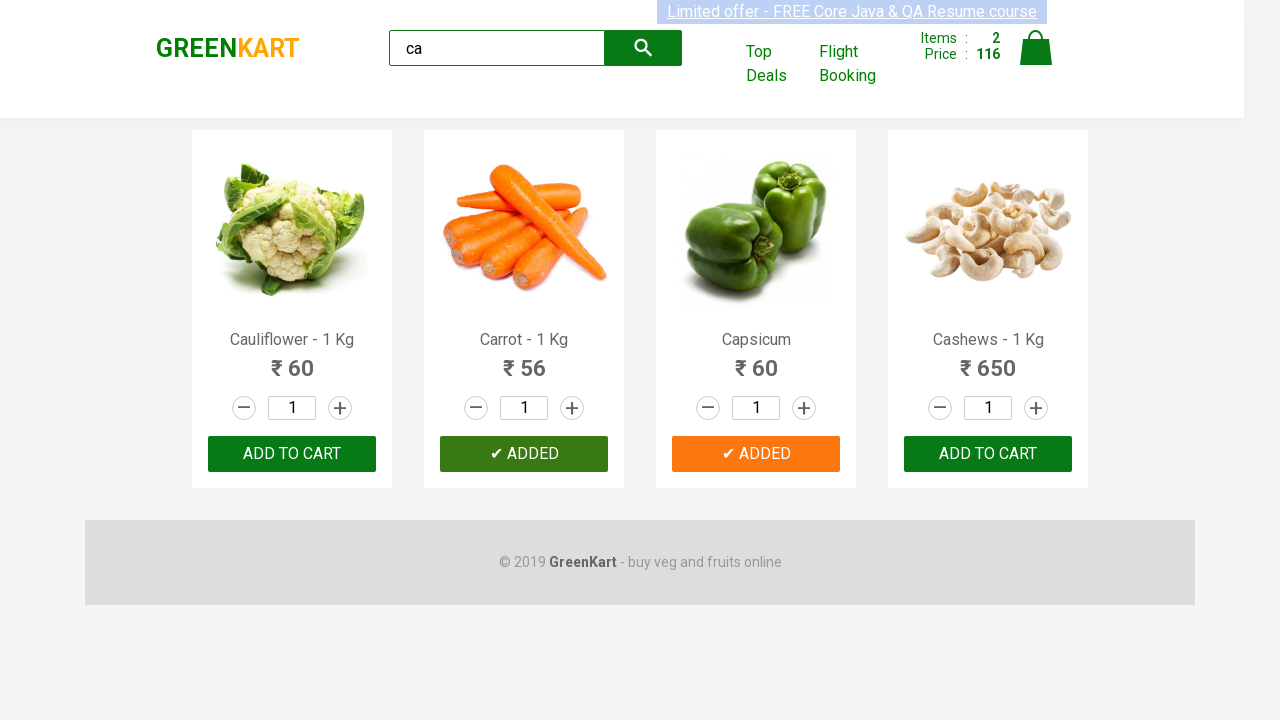

Verified that the brand is GREENKART
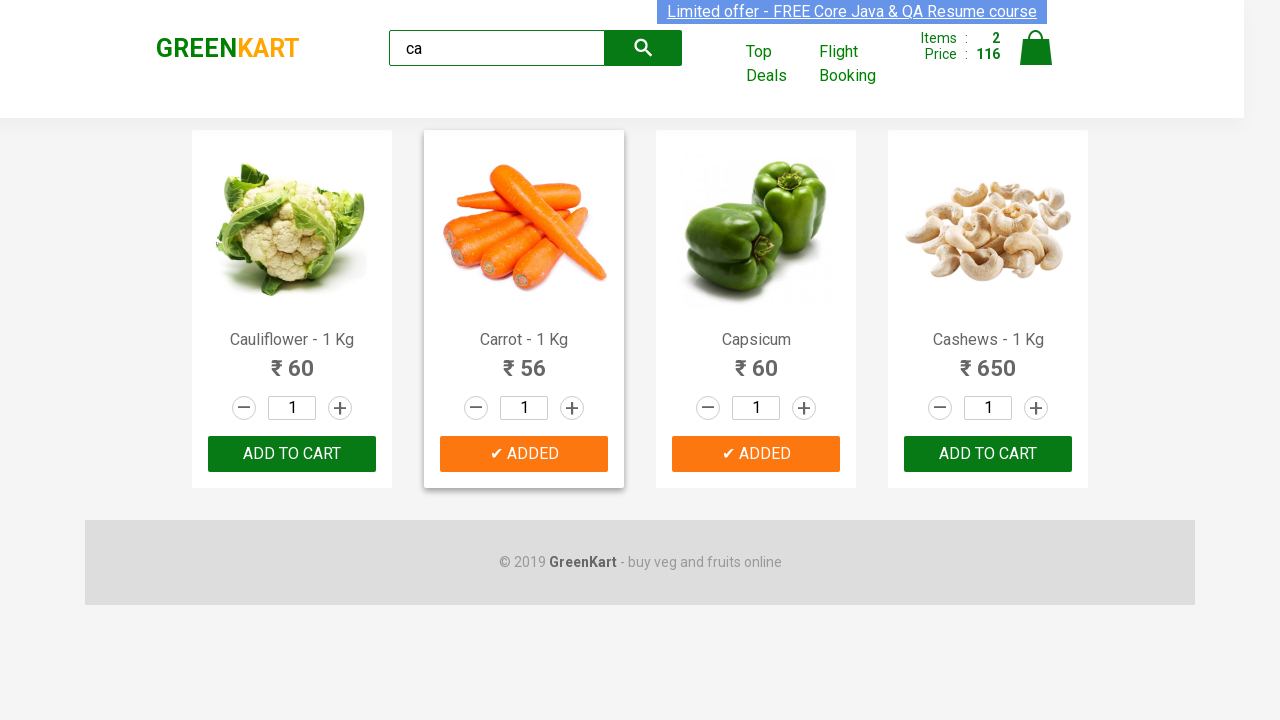

Confirmed that Carrot product was successfully found and added to cart
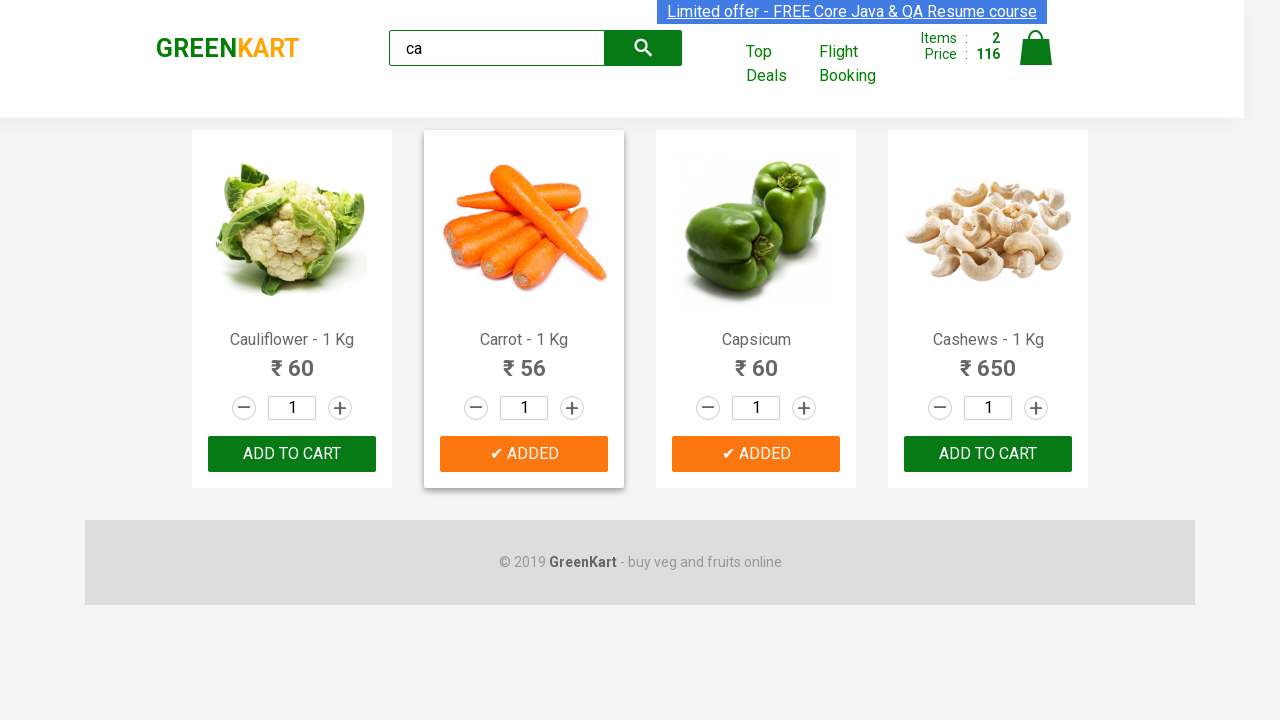

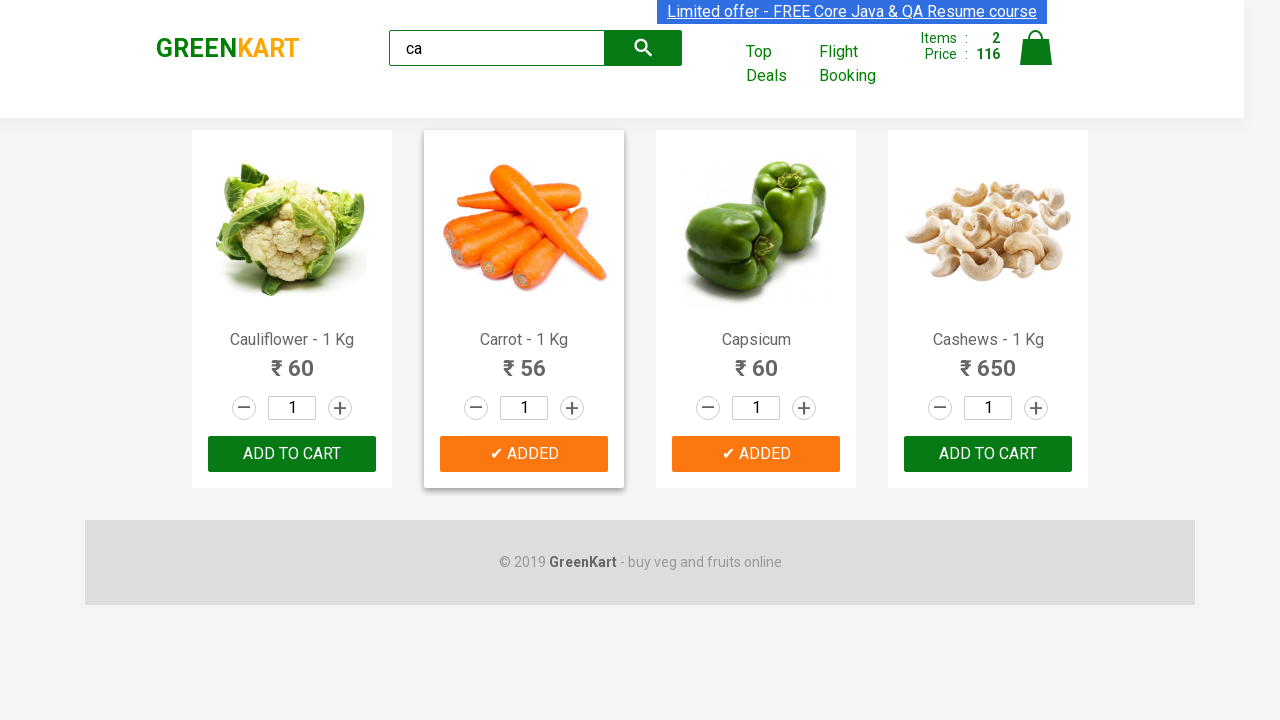